Navigates to Maven Repository website and maximizes the browser window

Starting URL: https://mvnrepository.com/

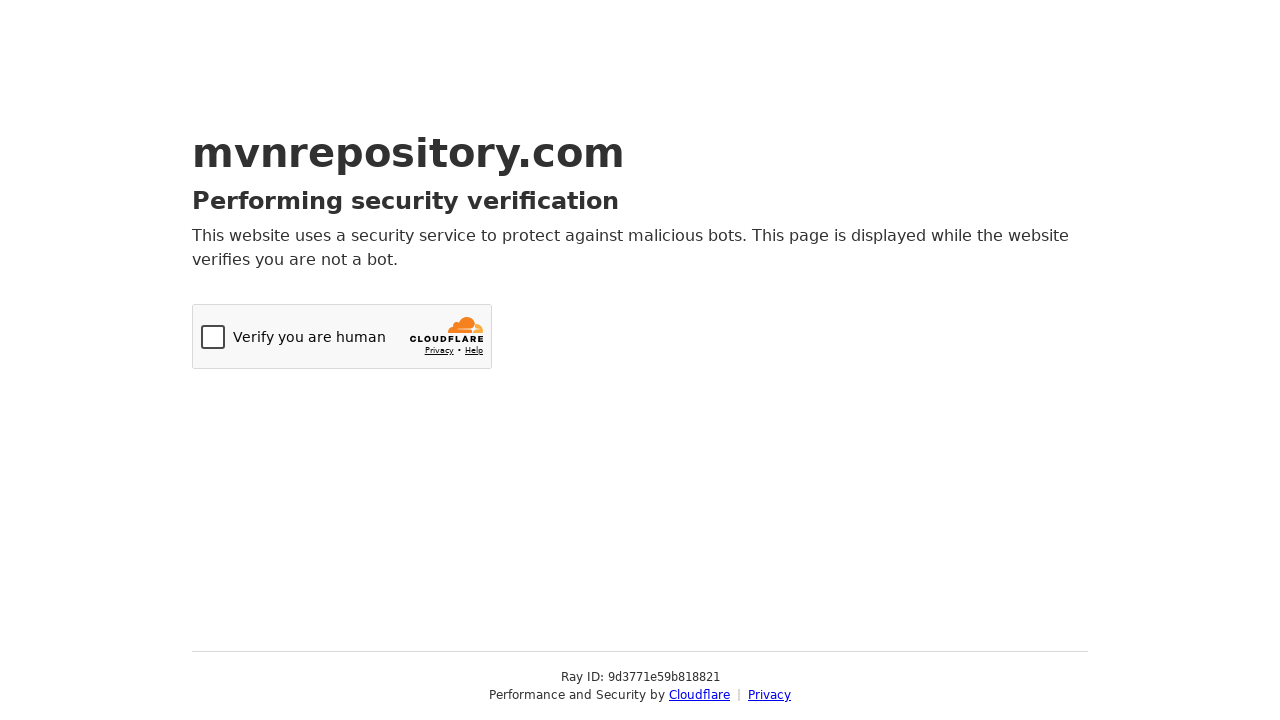

Navigated to Maven Repository website
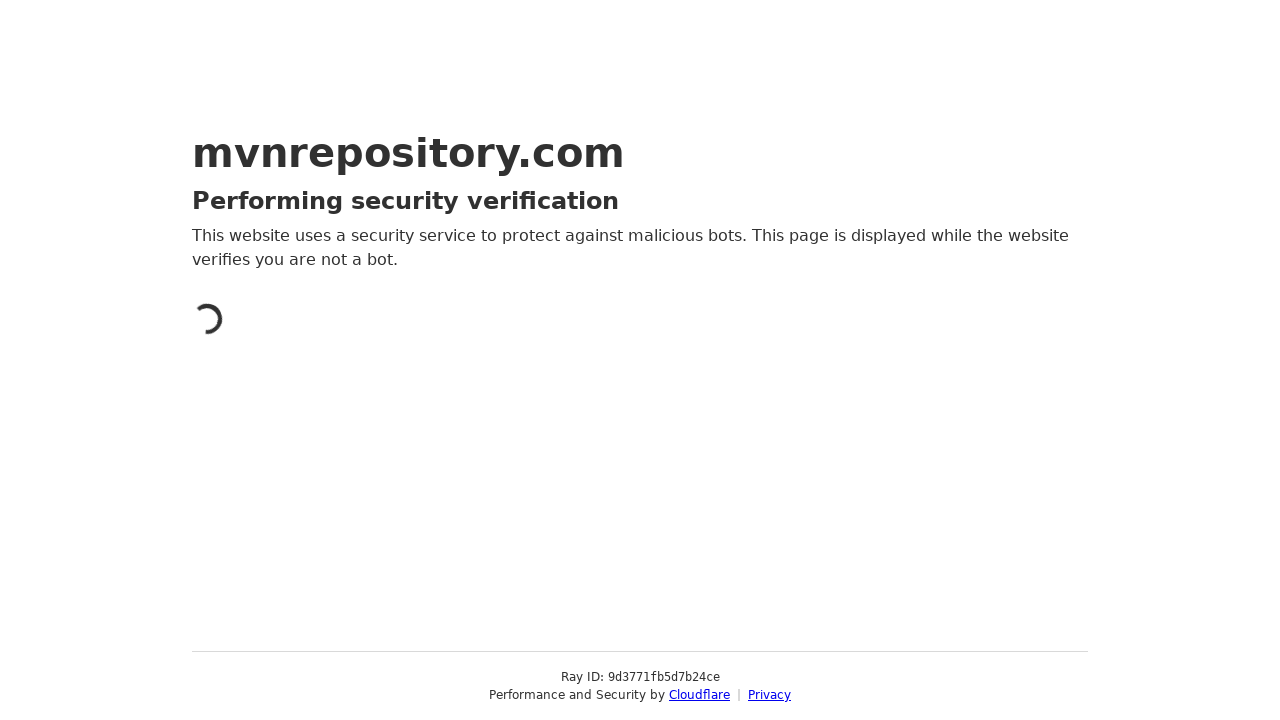

Maximized browser window to 1920x1080
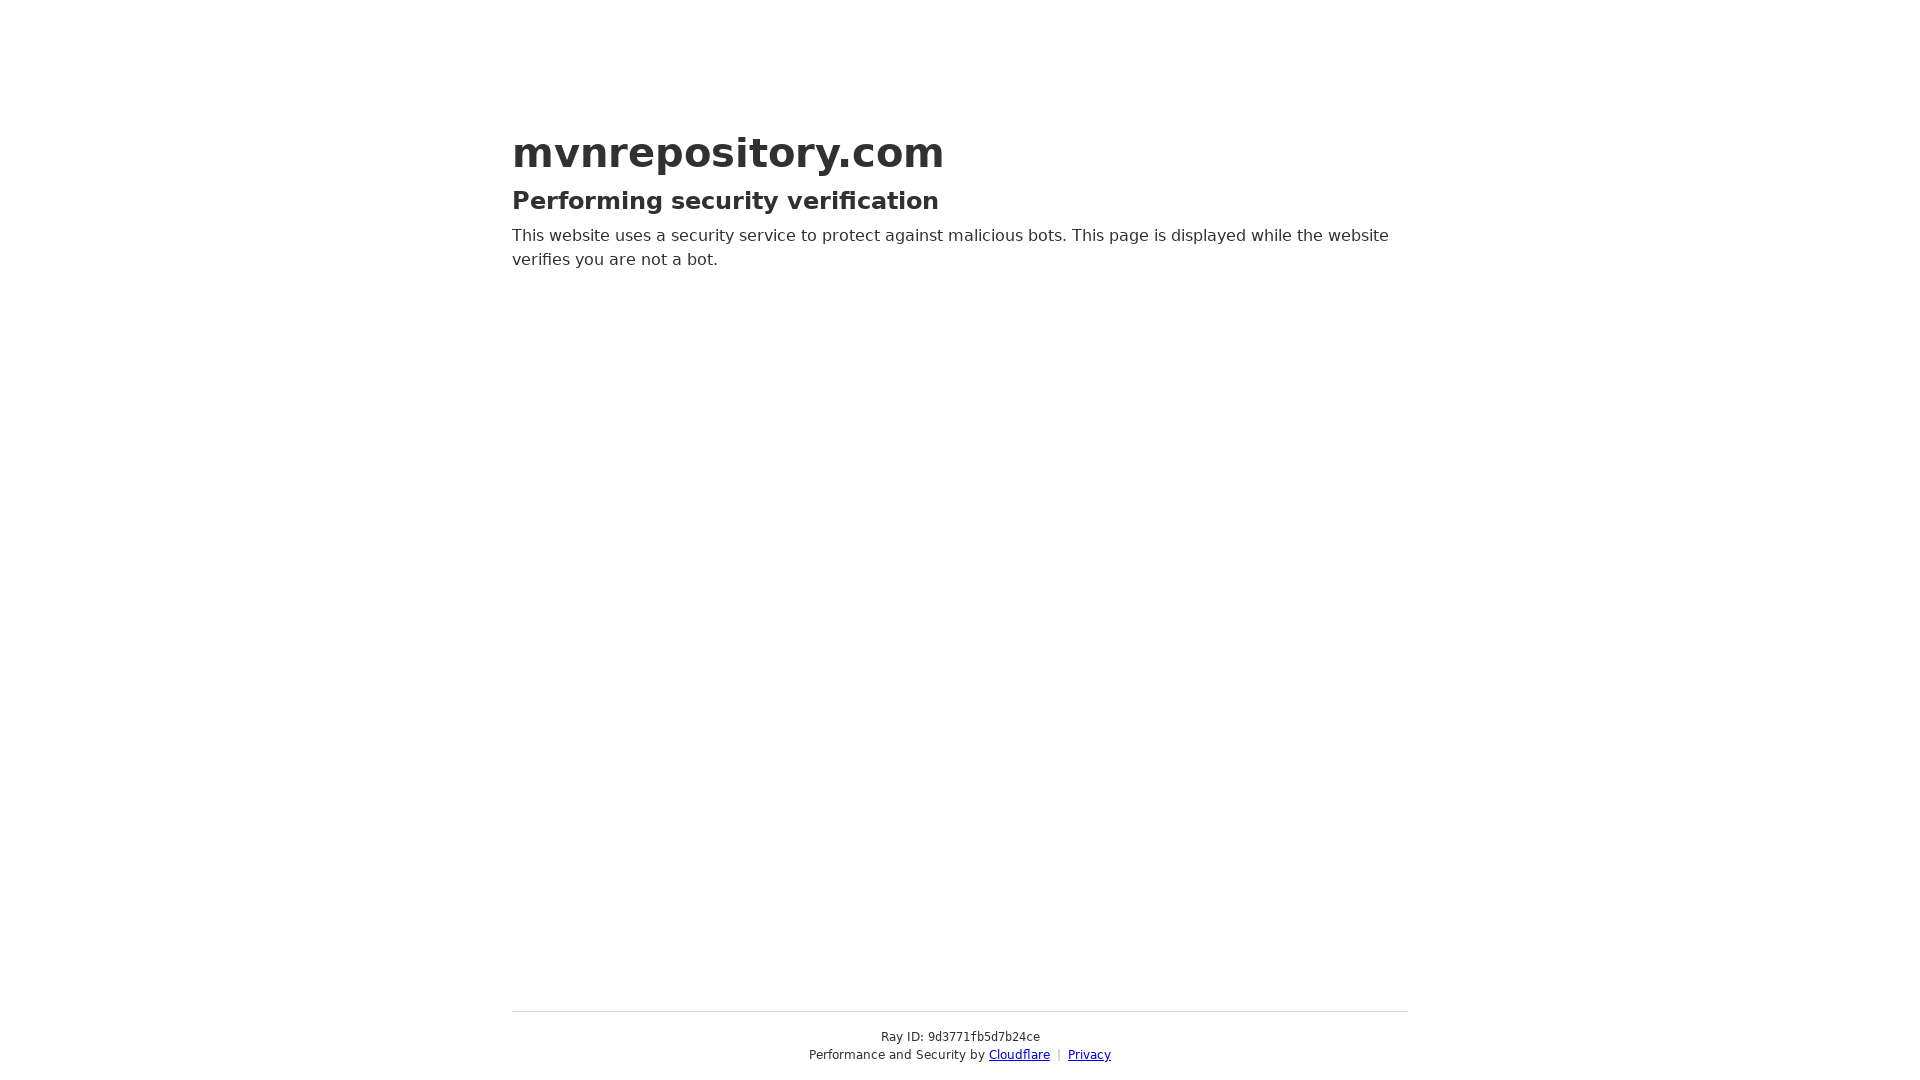

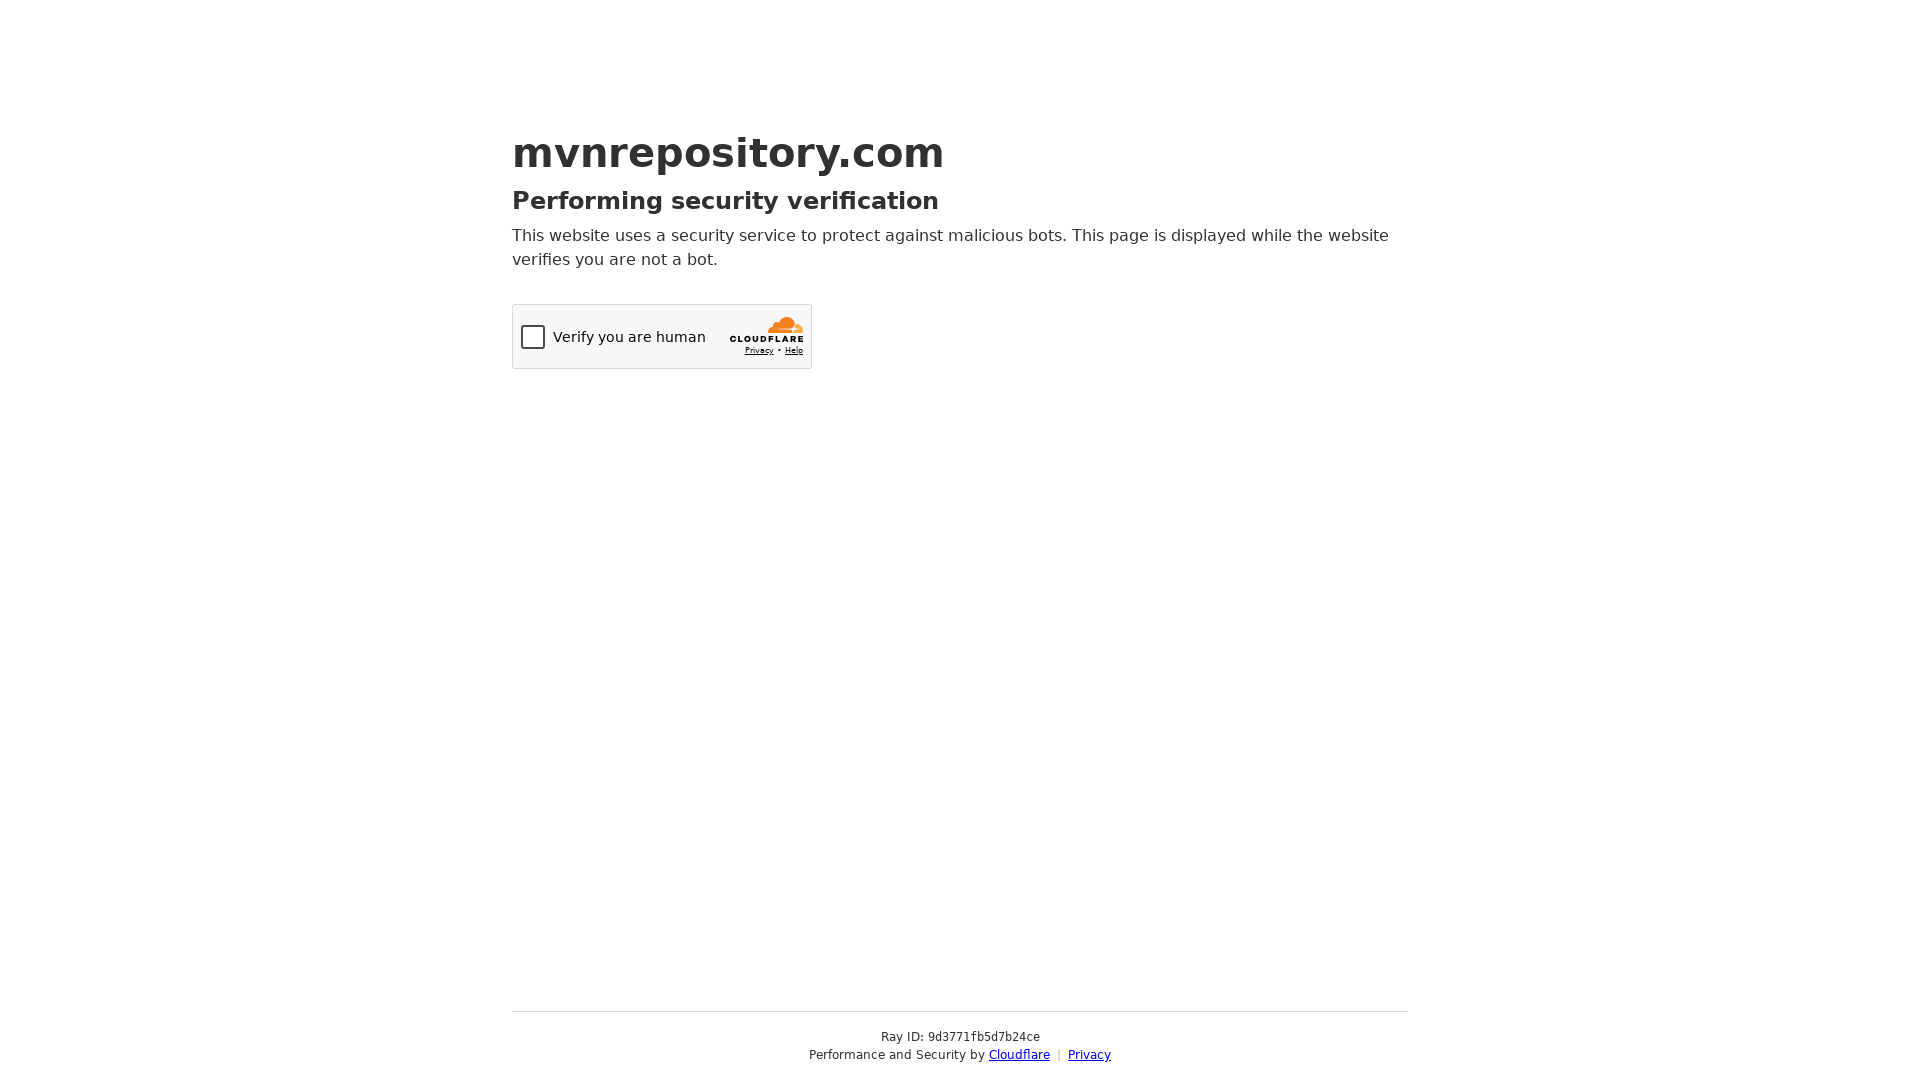